Navigates to Lenovo's homepage to verify the site loads

Starting URL: https://www.lenovo.com/

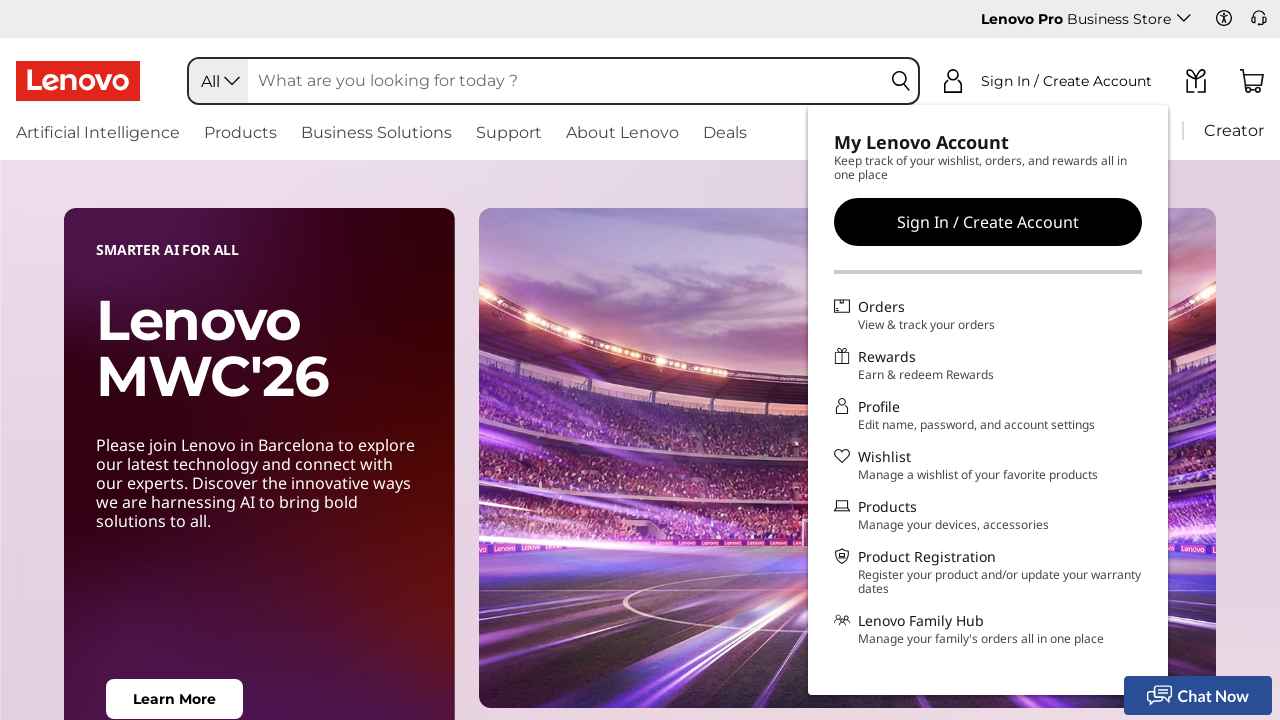

Navigated to Lenovo homepage
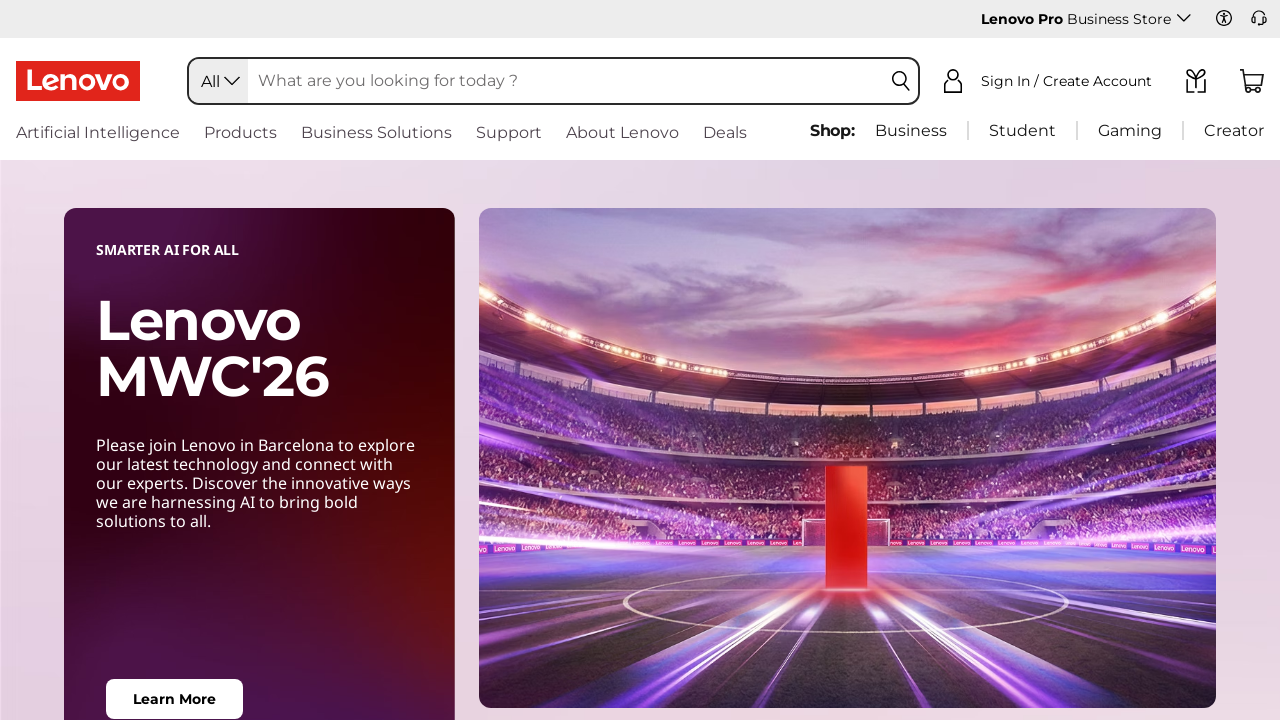

Waited for Lenovo homepage to fully load
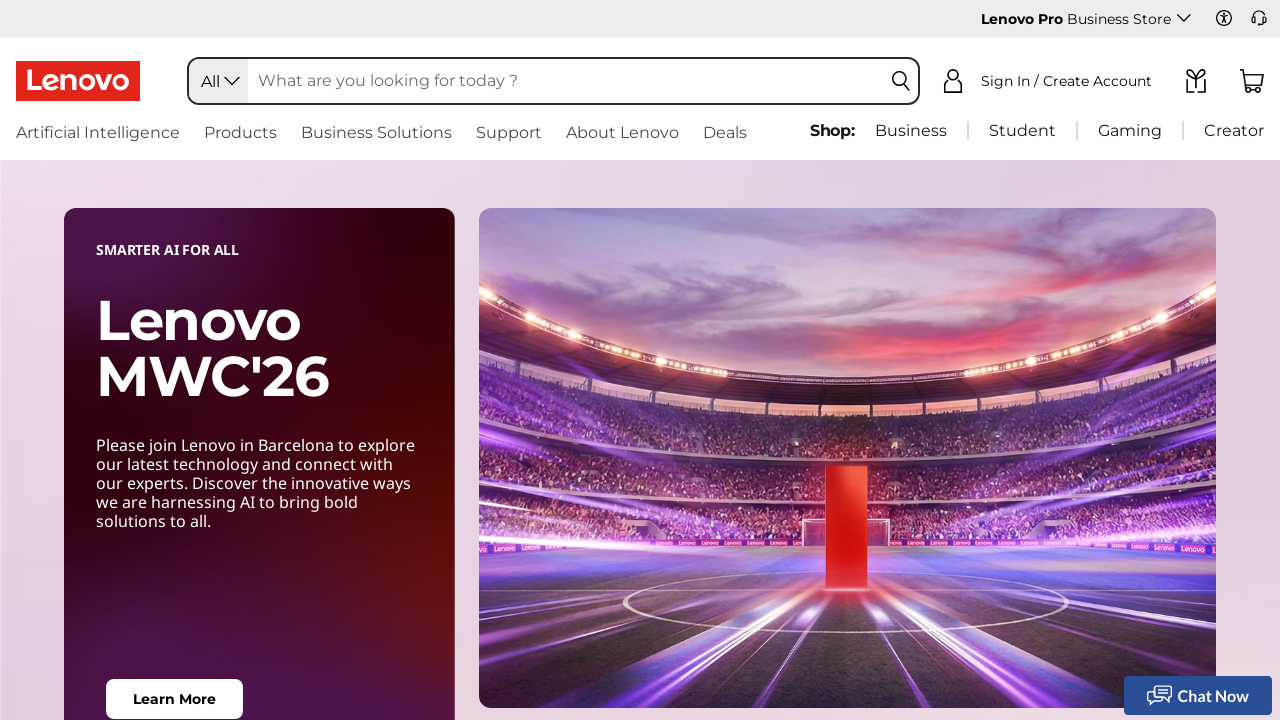

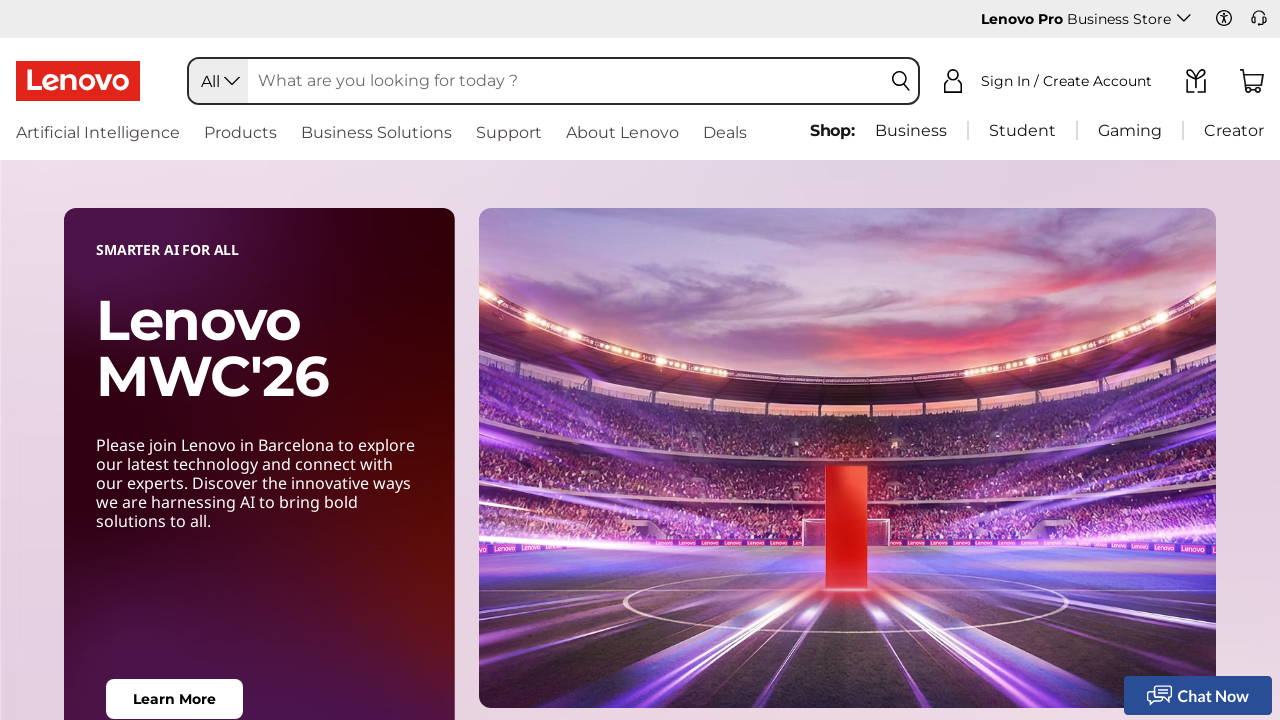